Tests JavaScript prompt dialog by dismissing it without entering text

Starting URL: https://the-internet.herokuapp.com/javascript_alerts

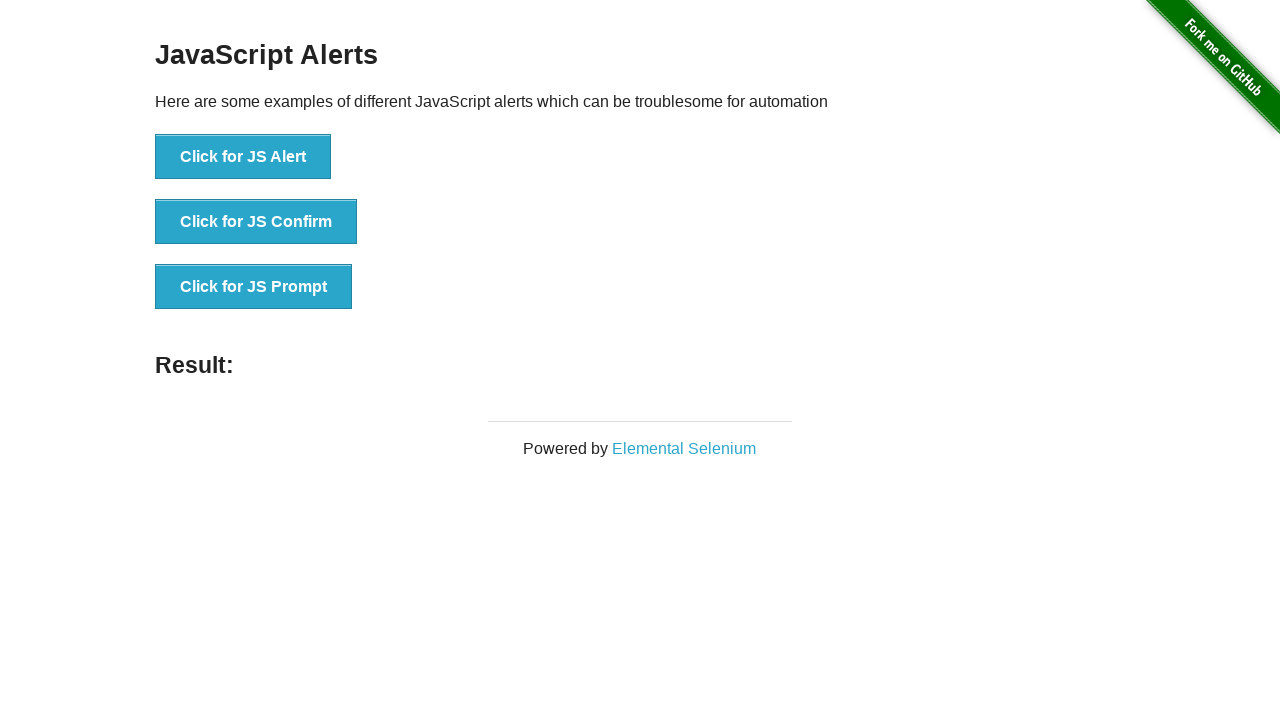

Set up dialog handler to dismiss prompt dialogs
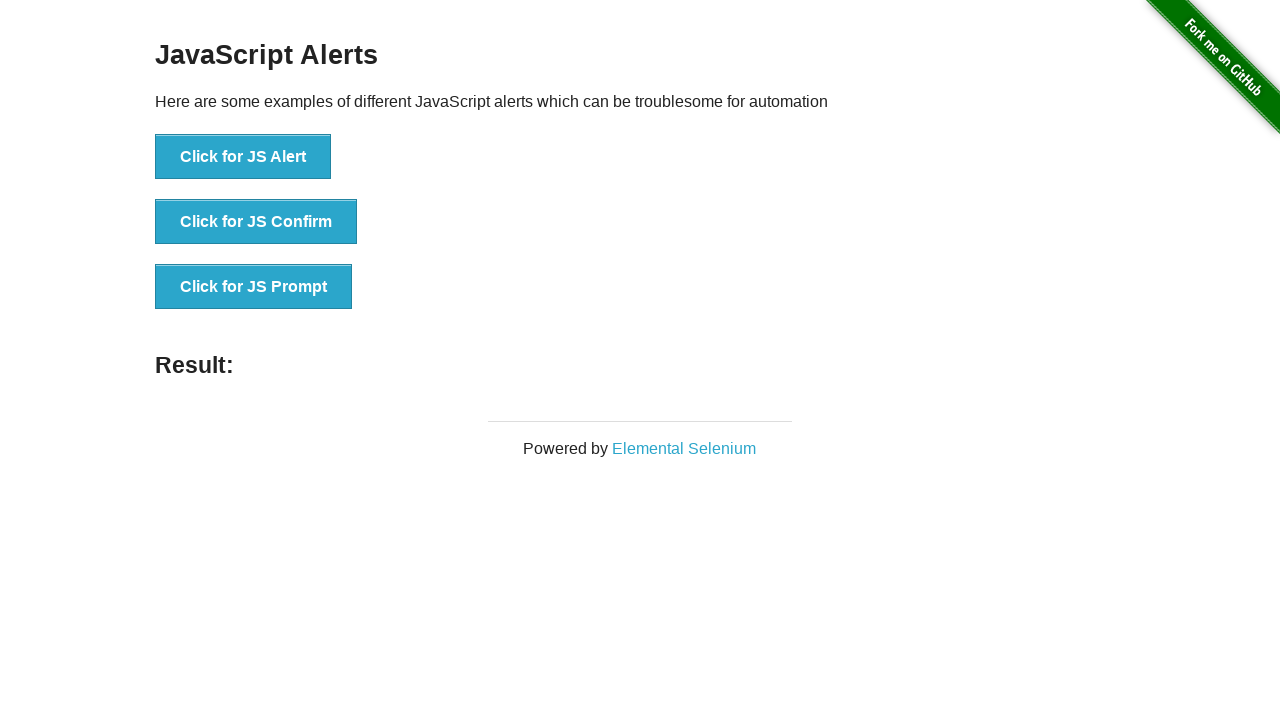

Clicked button to trigger JavaScript prompt dialog at (254, 287) on //button[@onclick="jsPrompt()"]
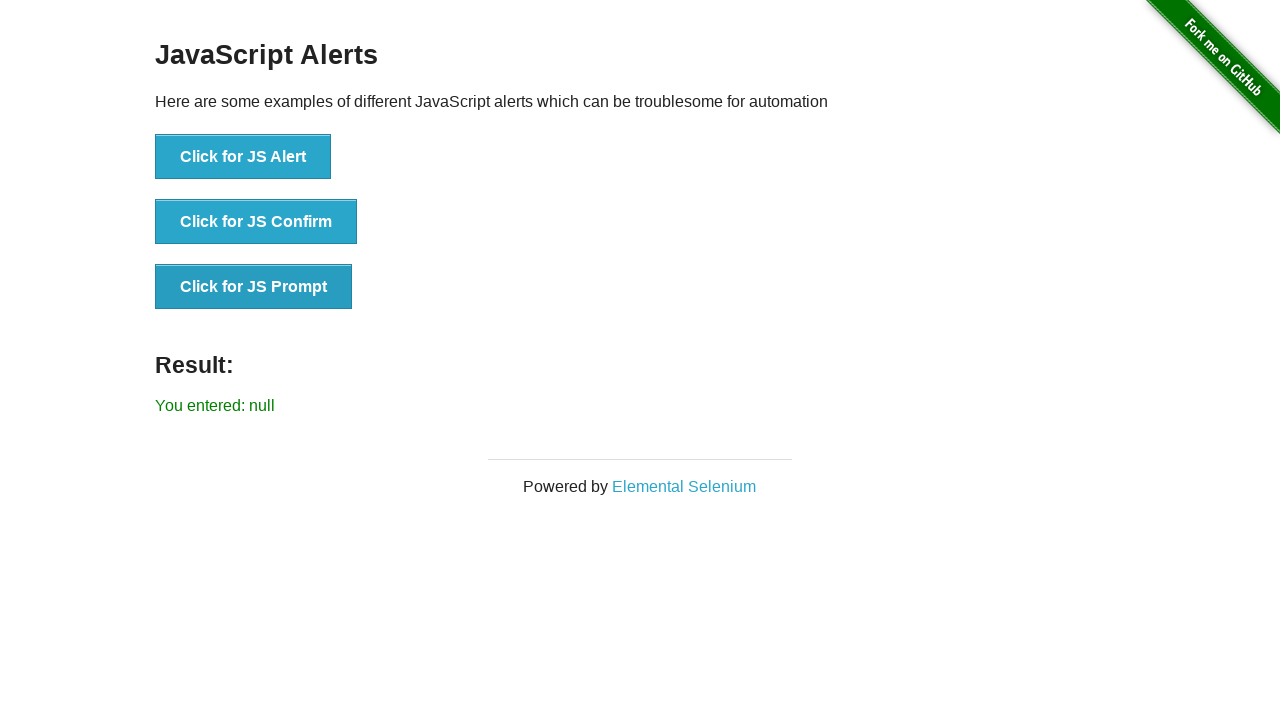

Verified that prompt was dismissed and result shows 'You entered: null'
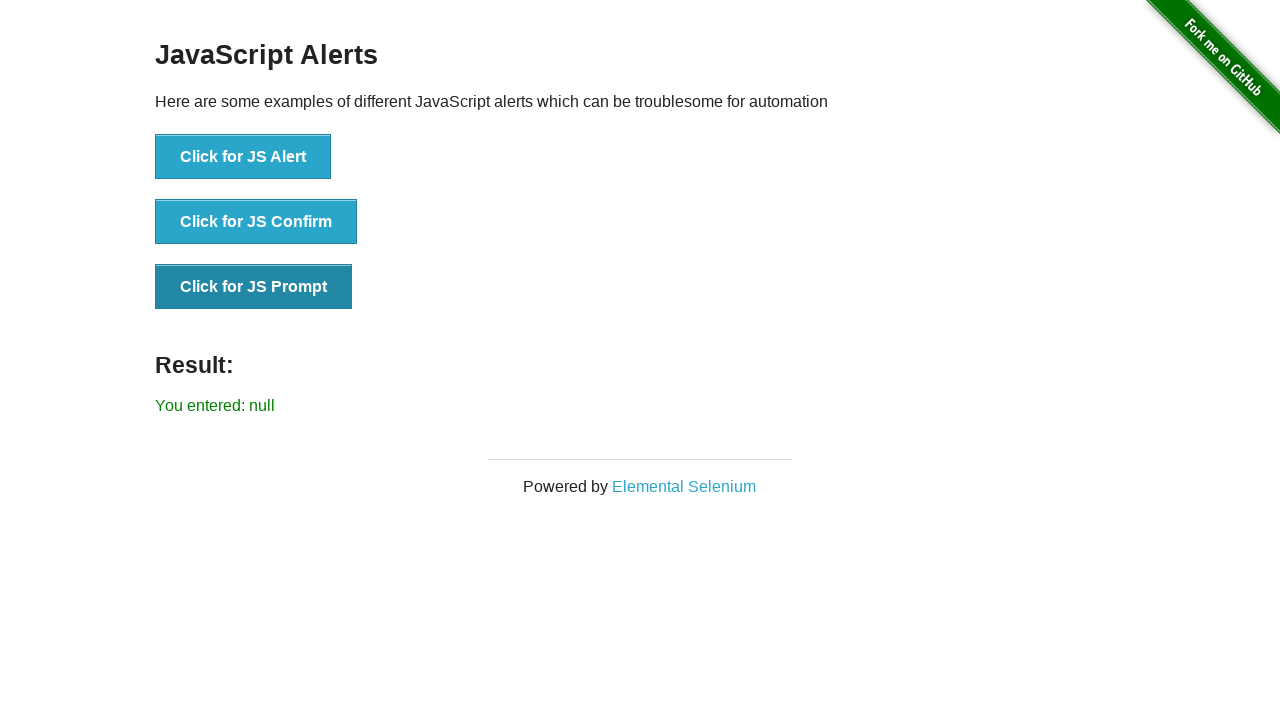

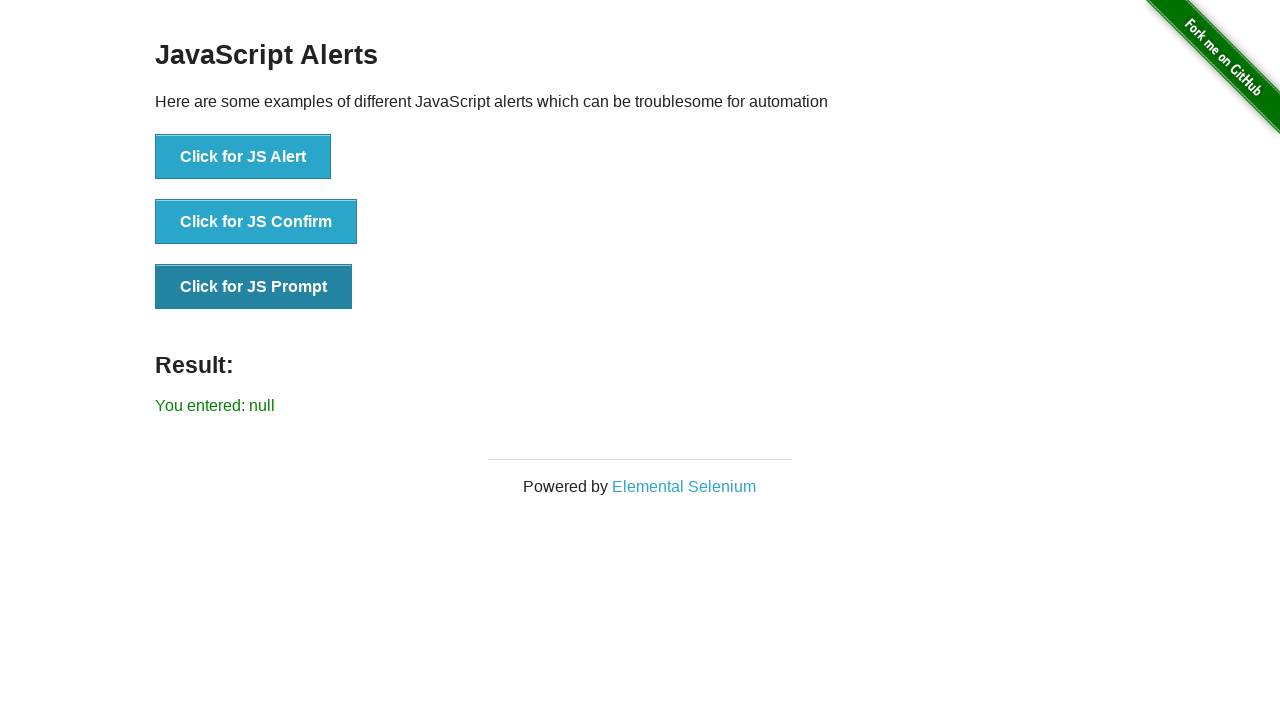